Tests filling the first name field on the DemoQA automation practice form

Starting URL: https://demoqa.com/automation-practice-form

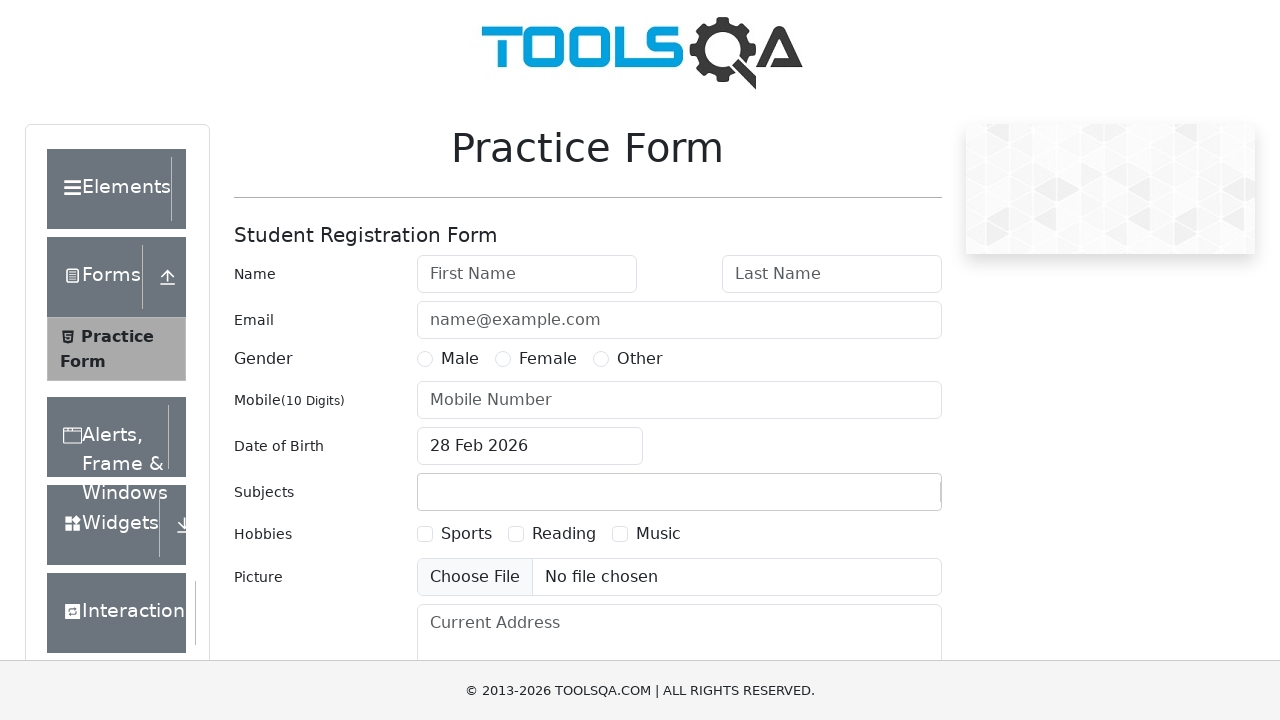

Filled first name field with 'fName' on DemoQA automation practice form on input#firstName
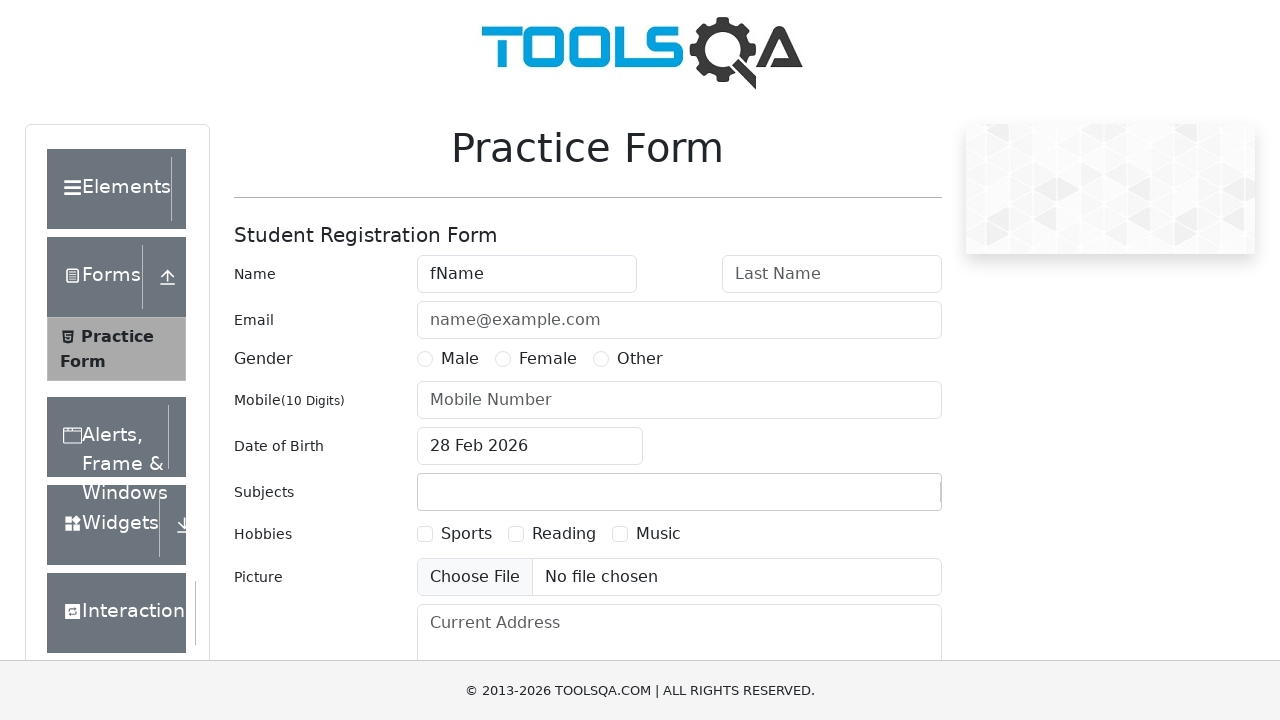

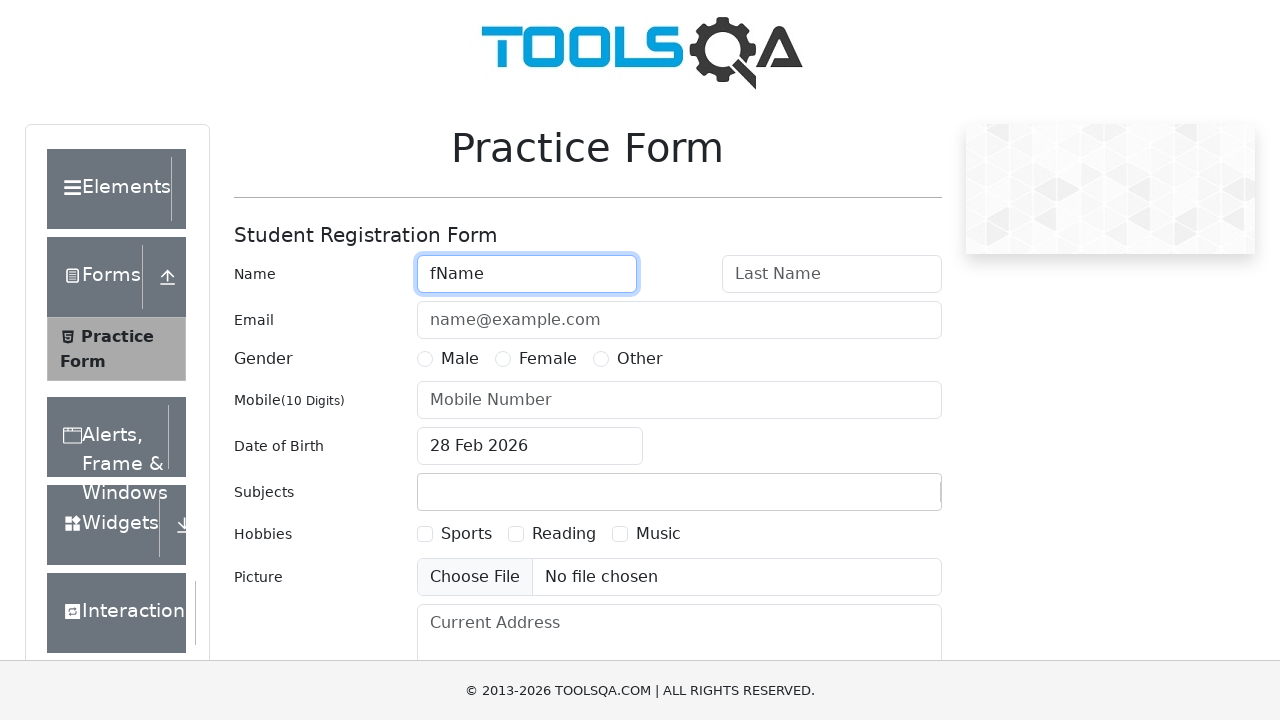